Navigates to a website, counts links in different sections (whole page, footer, and specific footer column), then clicks through each link in a specific footer column to verify they are clickable

Starting URL: https://www.programming-hero.com/

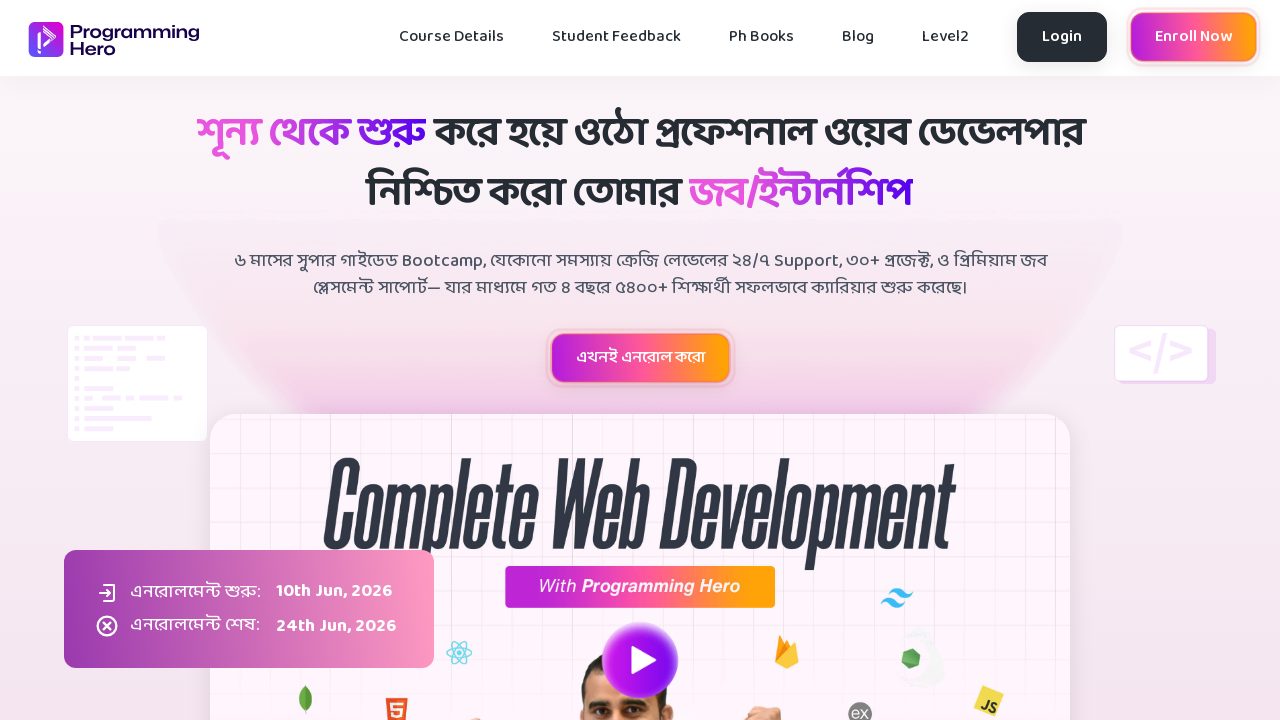

Navigated to https://www.programming-hero.com/
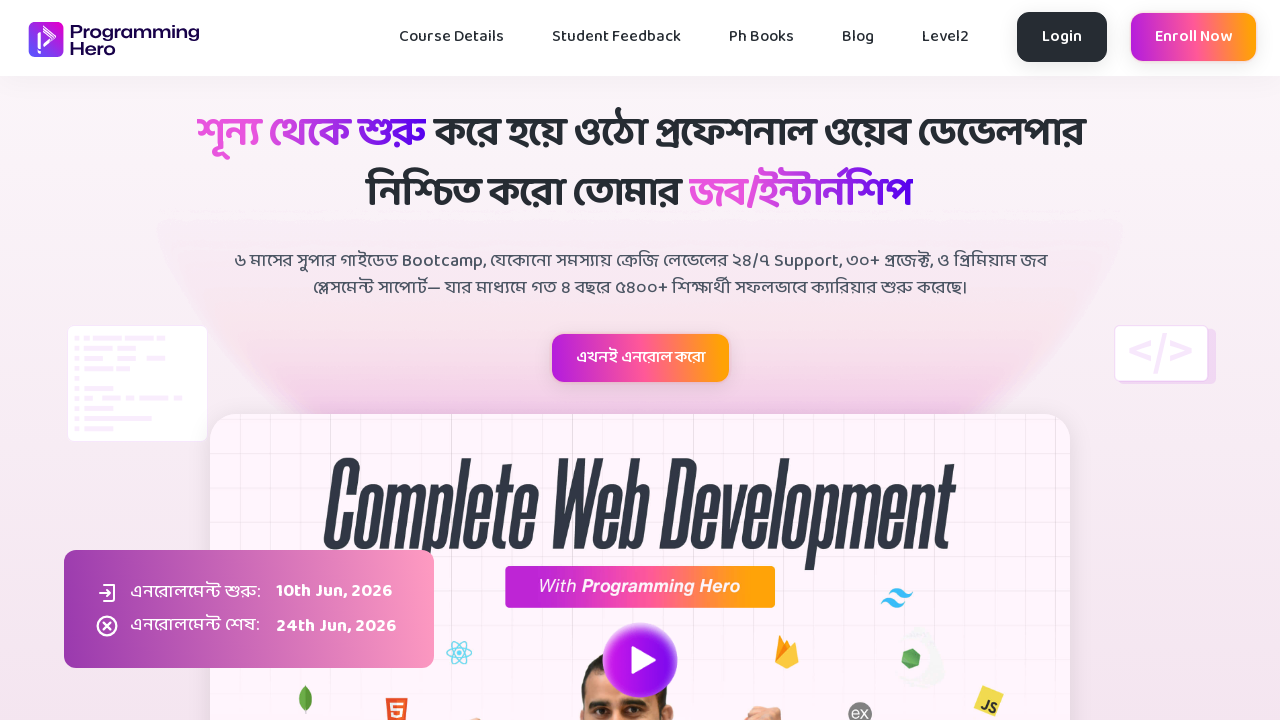

Counted total links on the page: 29
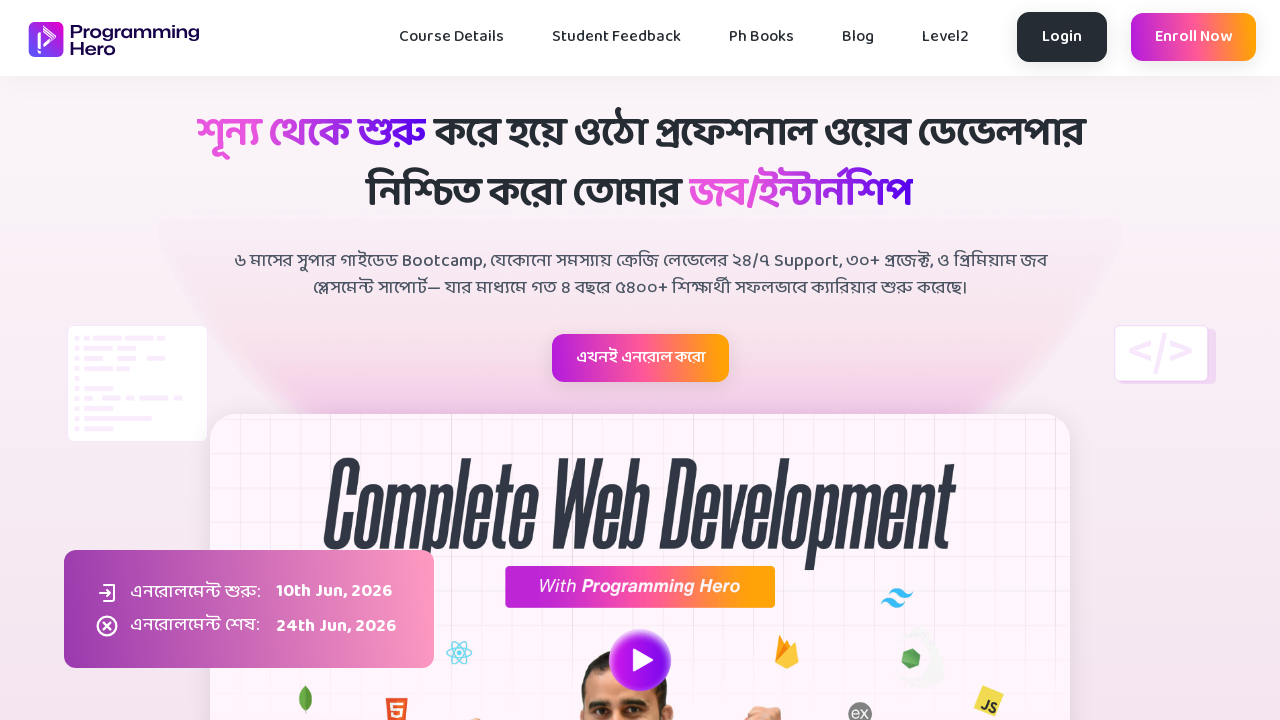

Located footer section
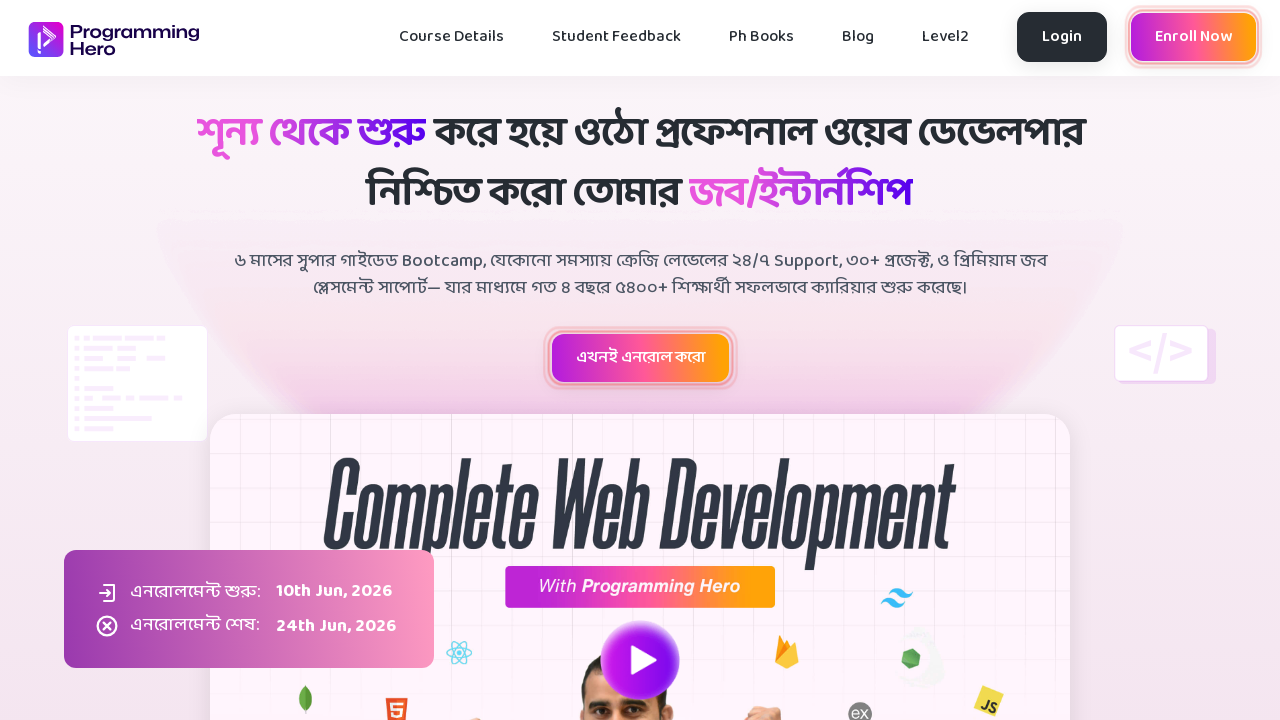

Counted total links in footer: 0
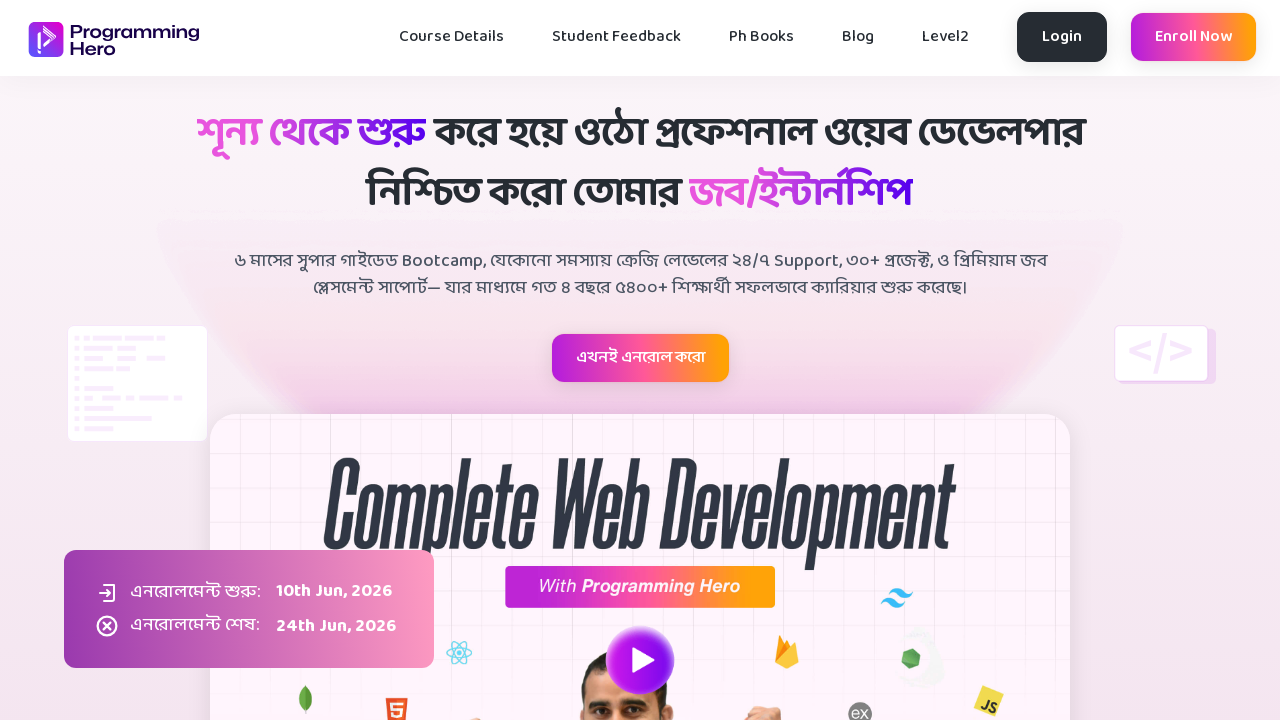

Located second column in footer
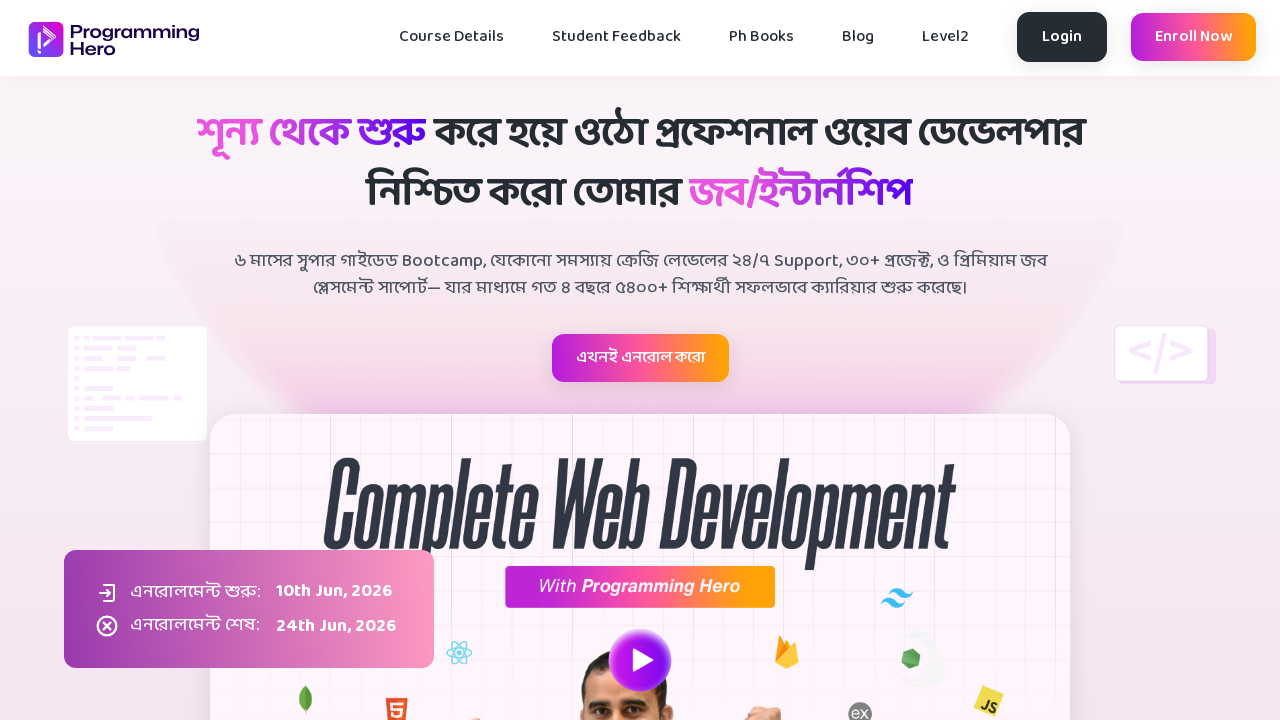

Counted total links in footer column: 0
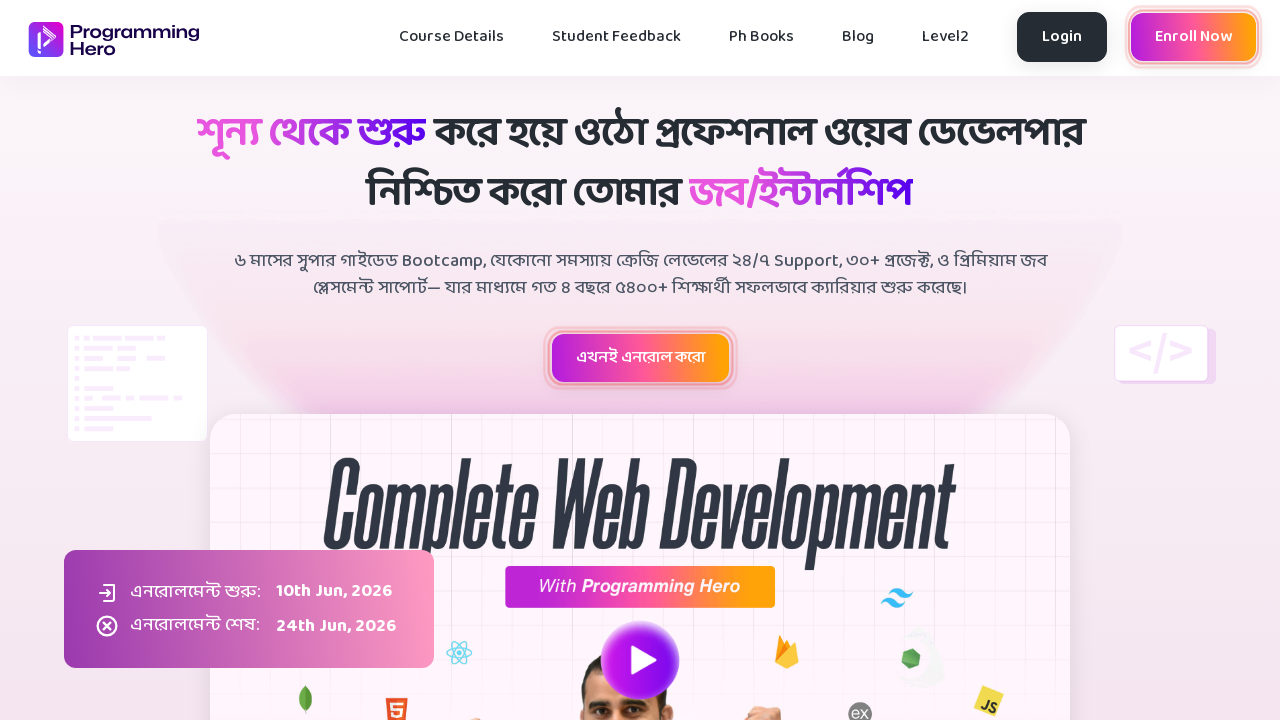

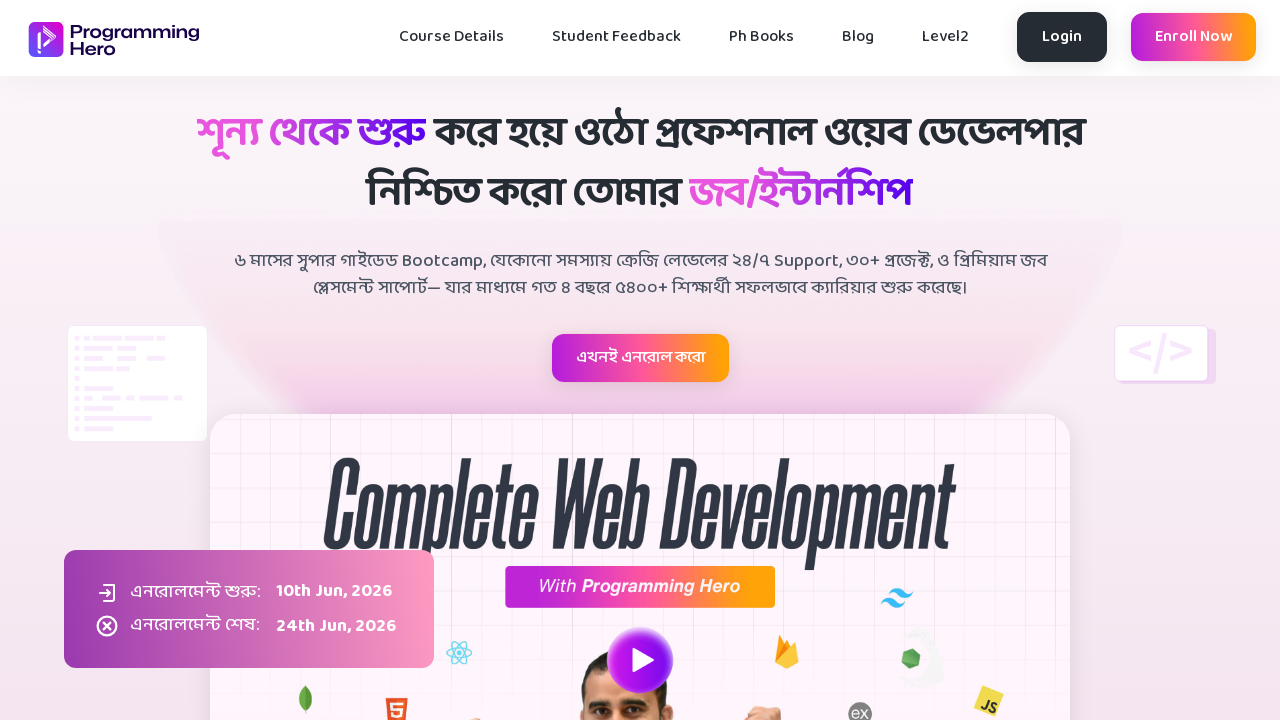